Clicks on the Interaction card on the homepage and verifies navigation to the correct URL

Starting URL: https://demoqa.com/

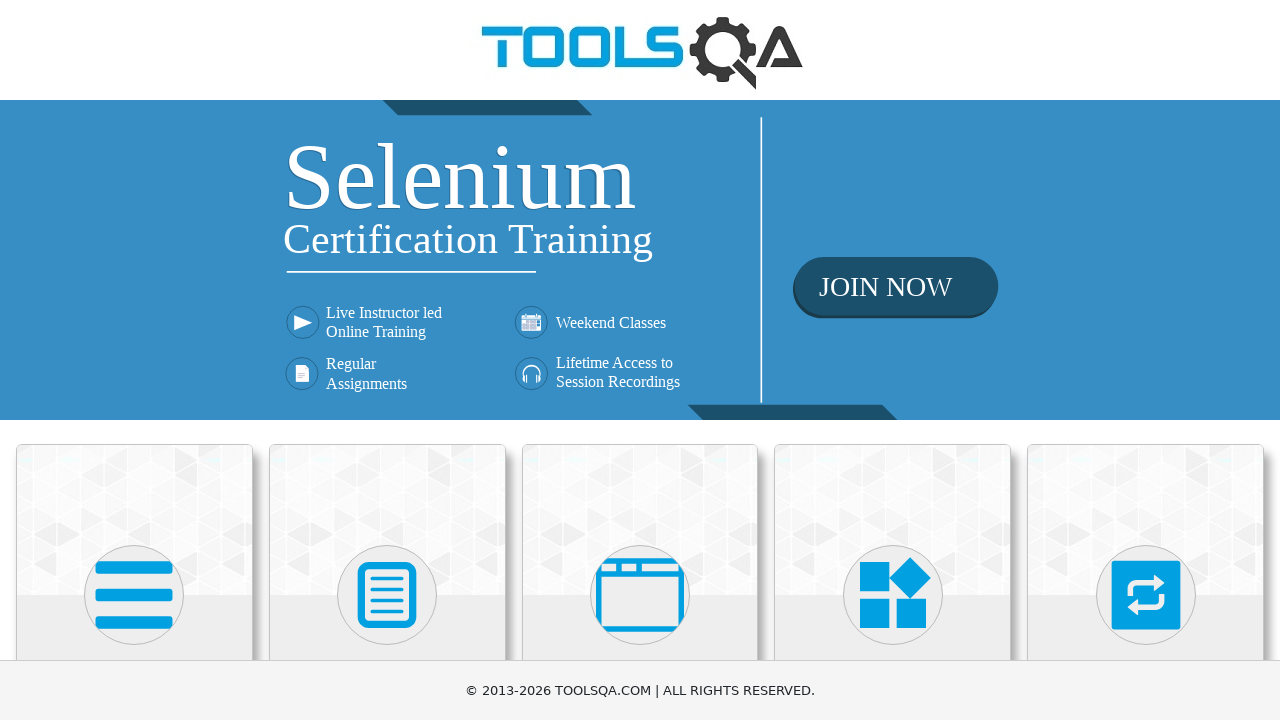

Navigated to homepage at https://demoqa.com/
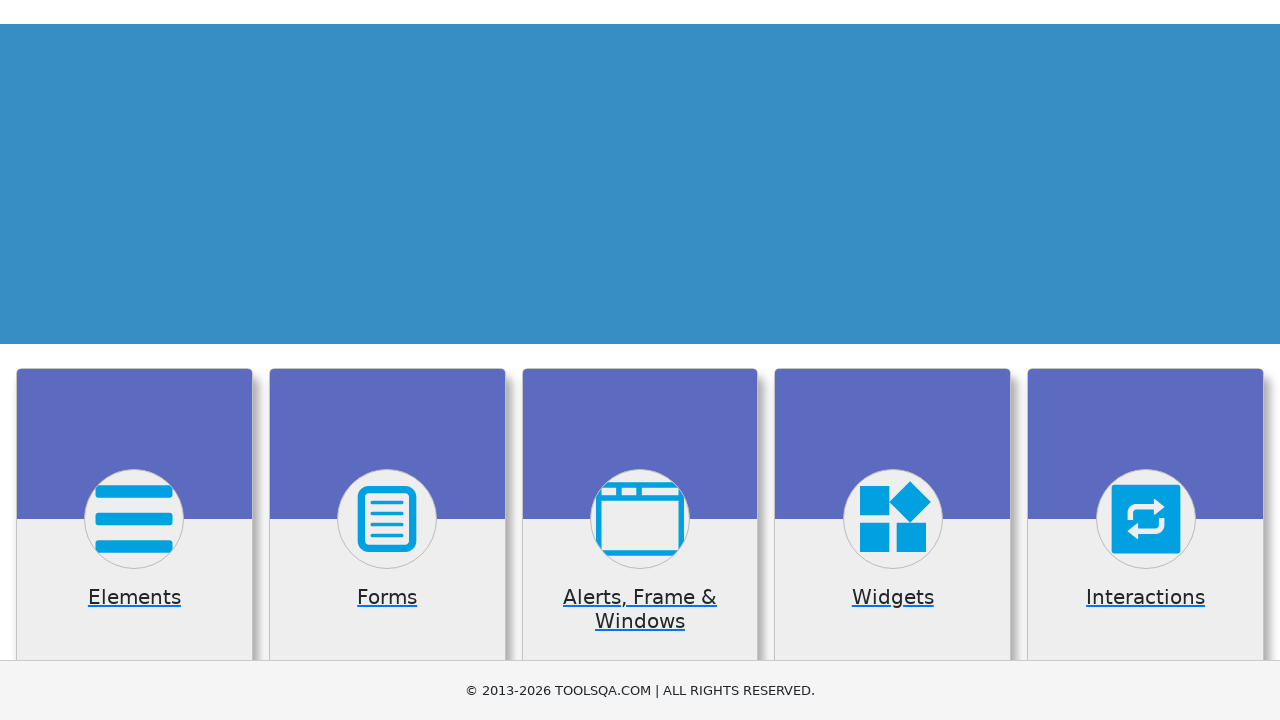

Clicked on the Interaction card at (1146, 360) on xpath=//h5[contains(text(), 'Interaction')]
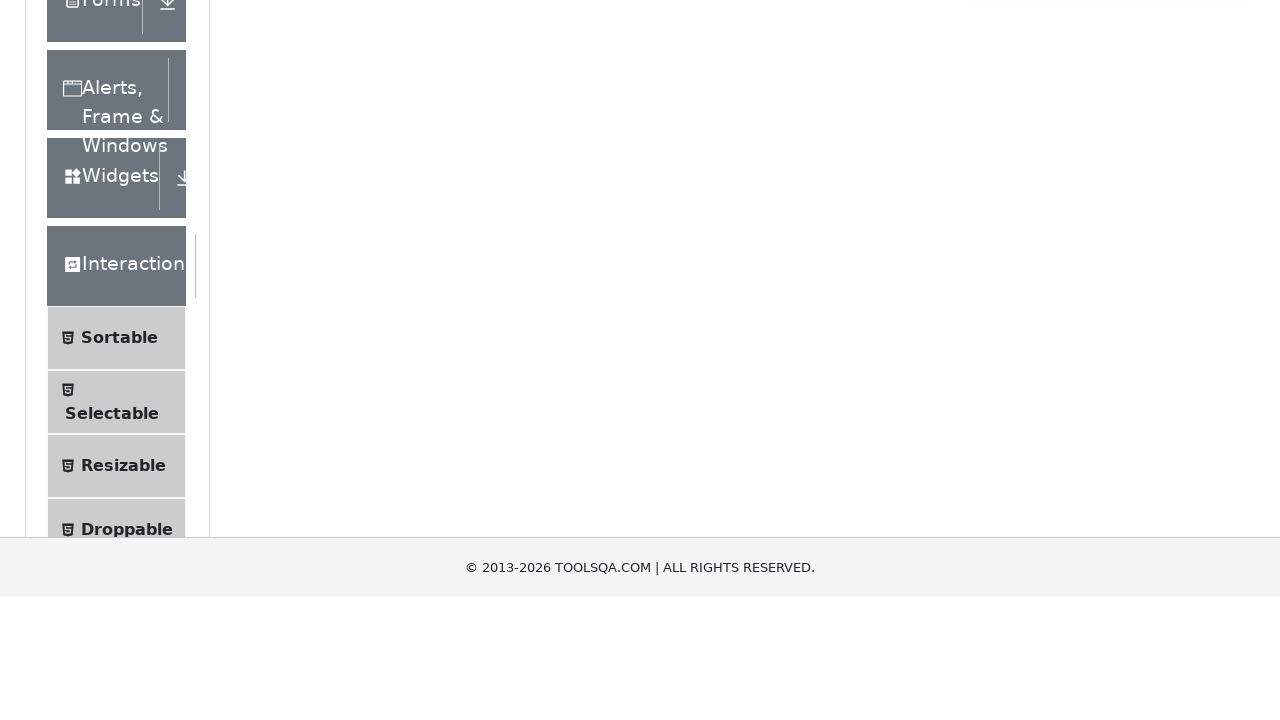

Verified navigation to Interaction page at https://demoqa.com/interaction
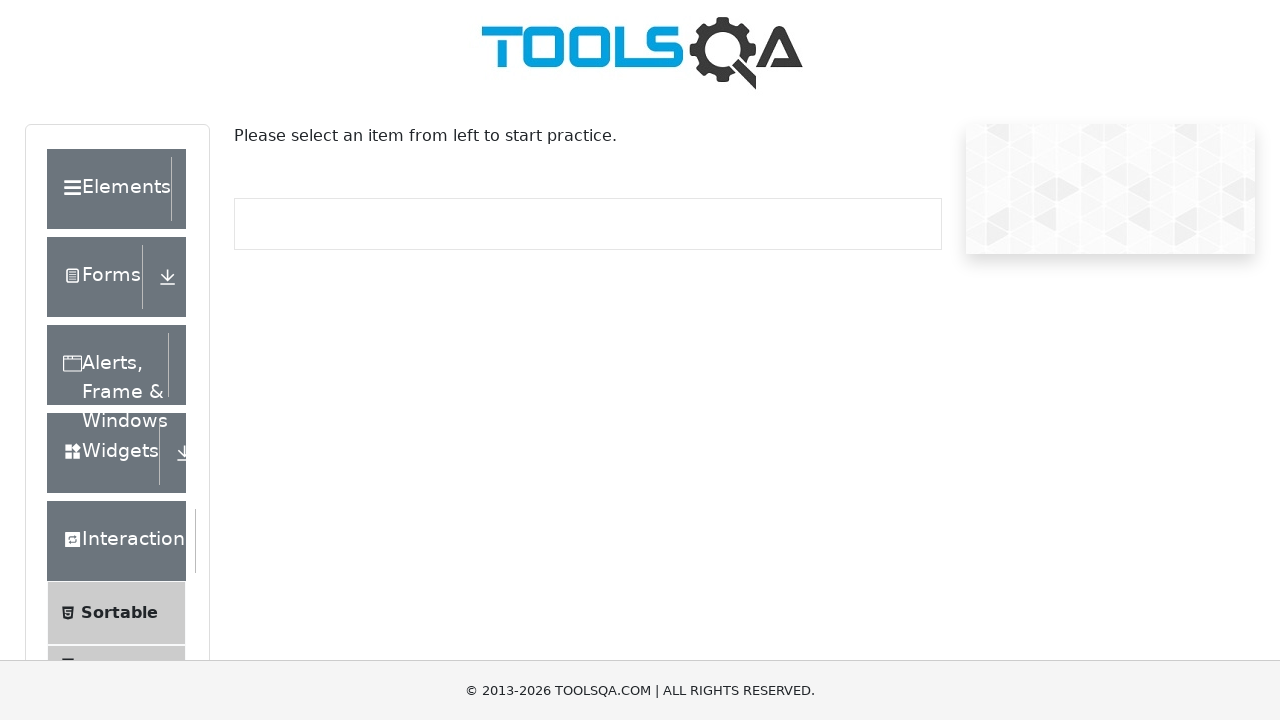

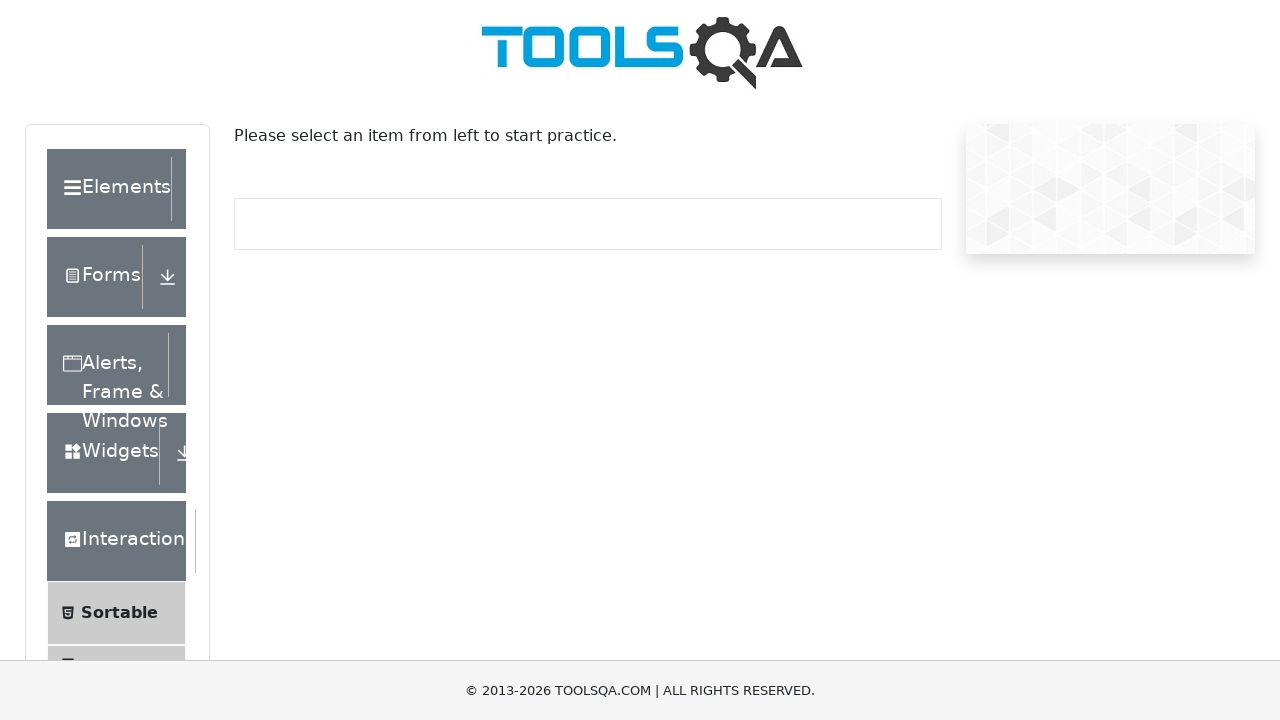